Tests right-click context menu functionality by performing a context click on a button element to trigger the context menu

Starting URL: http://swisnl.github.io/jQuery-contextMenu/demo.html

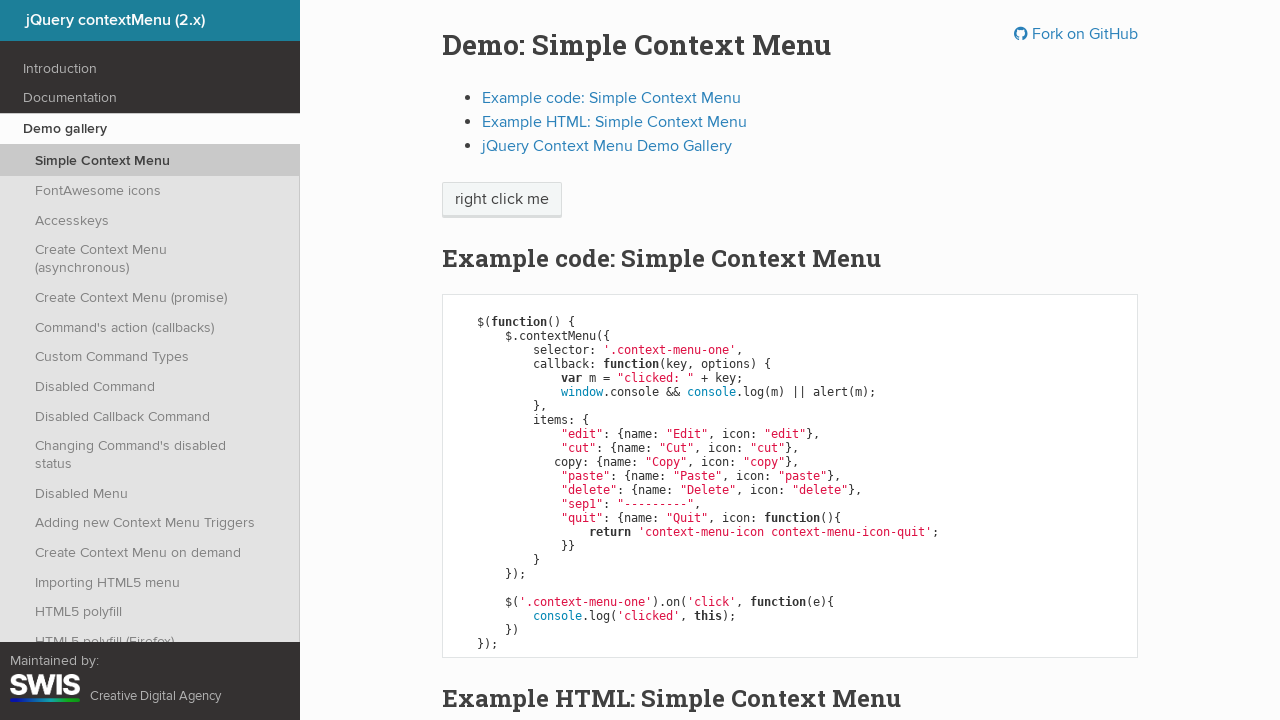

Located context menu button element
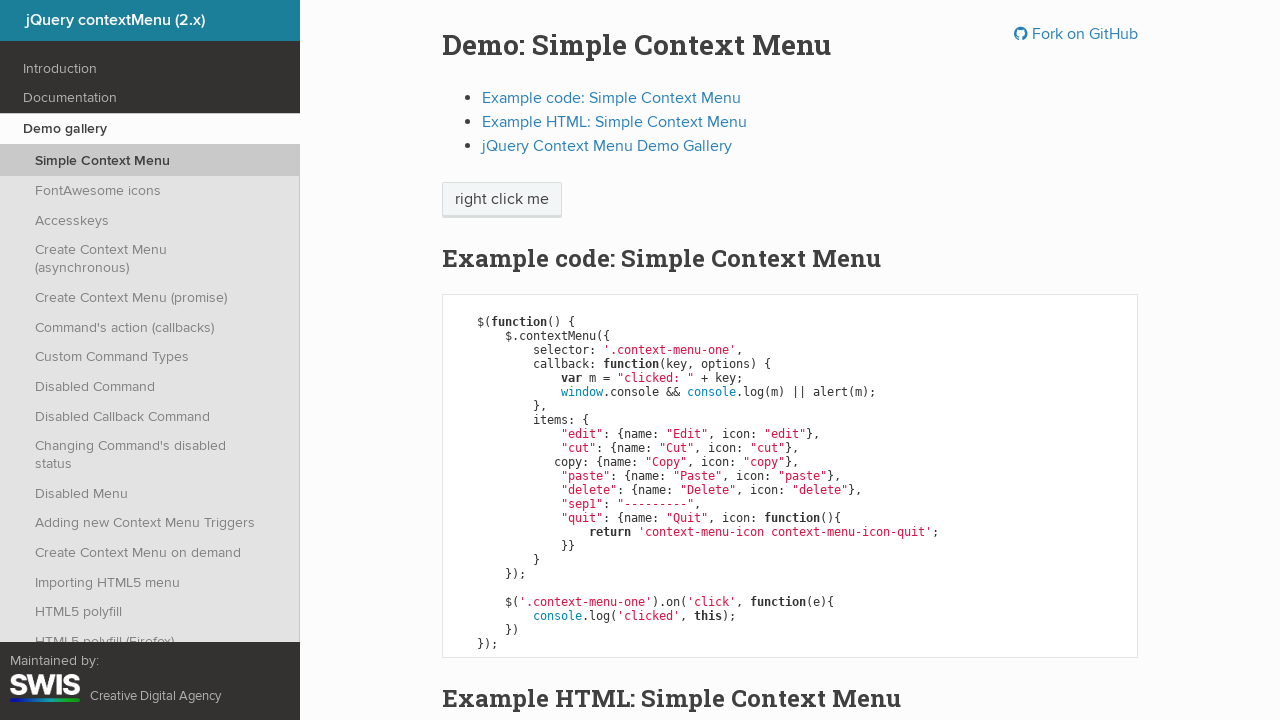

Performed right-click on context menu button to trigger context menu at (502, 200) on xpath=//span[@class='context-menu-one btn btn-neutral']
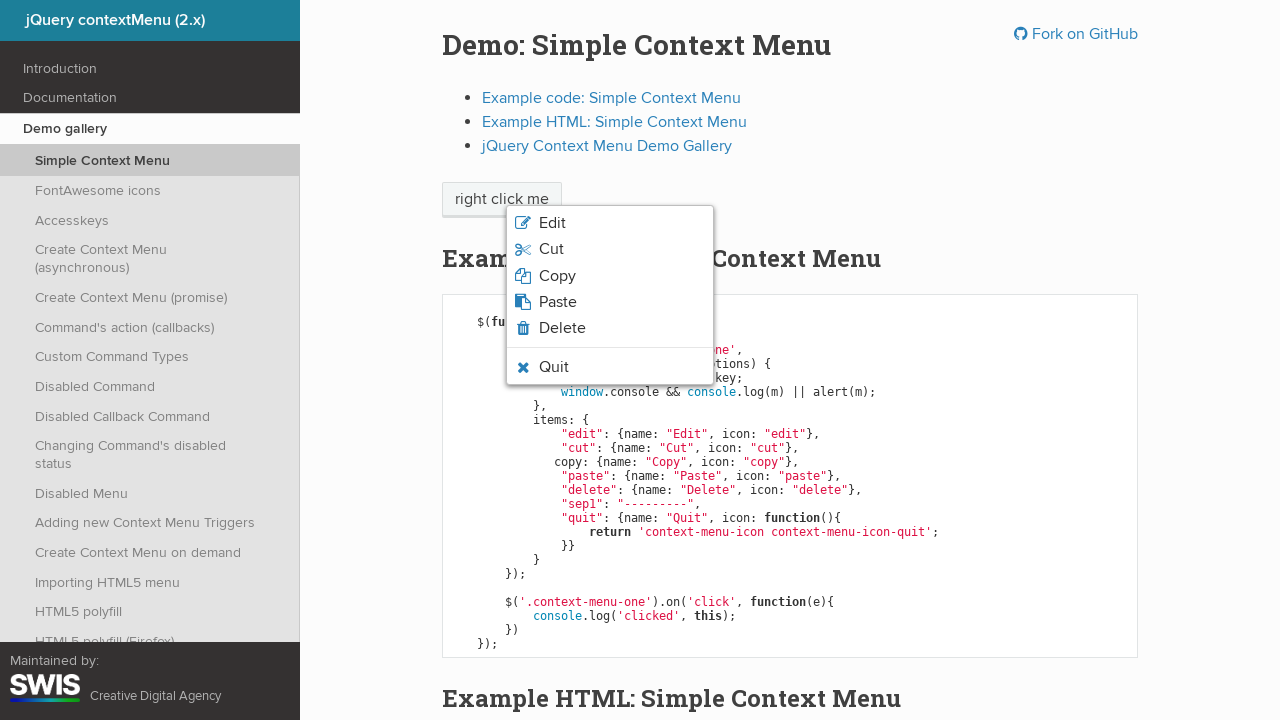

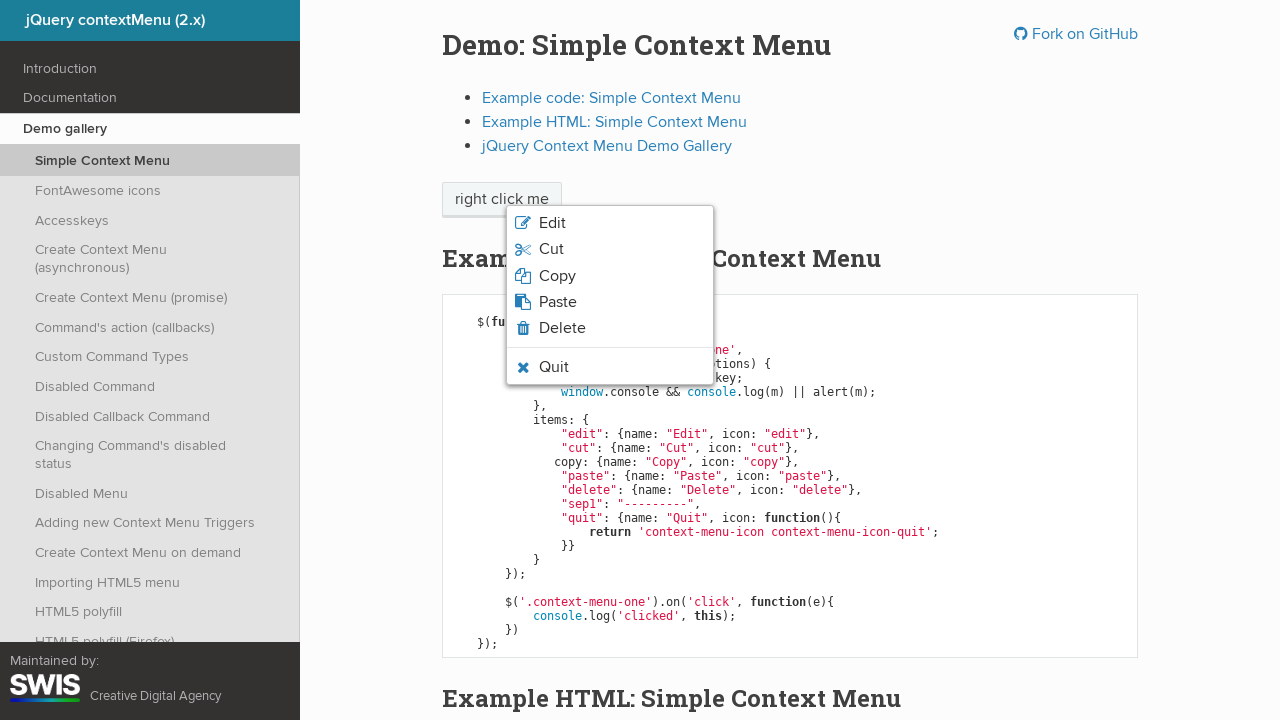